Tests dropdown selection functionality by navigating through UI elements and selecting a country from a dropdown menu

Starting URL: https://demoapps.qspiders.com/

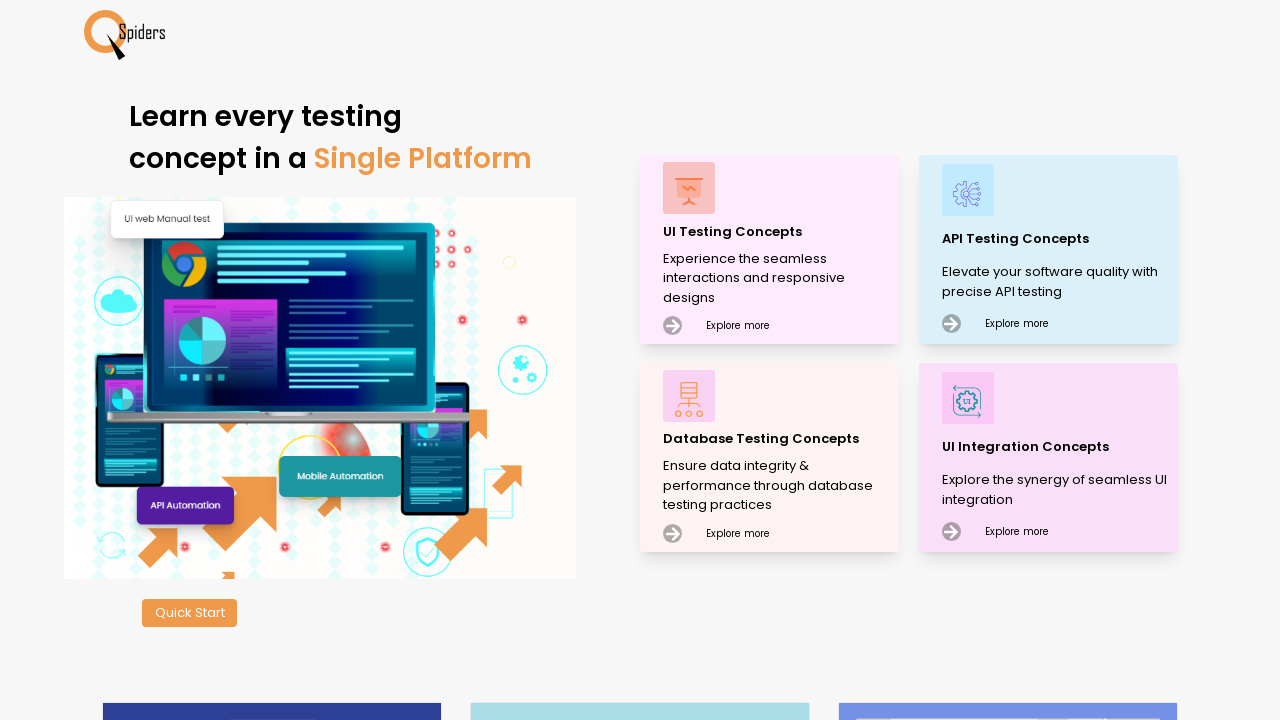

Clicked the first 'Learn More' button at (672, 326) on (//div[@title='Learn More'])[1]
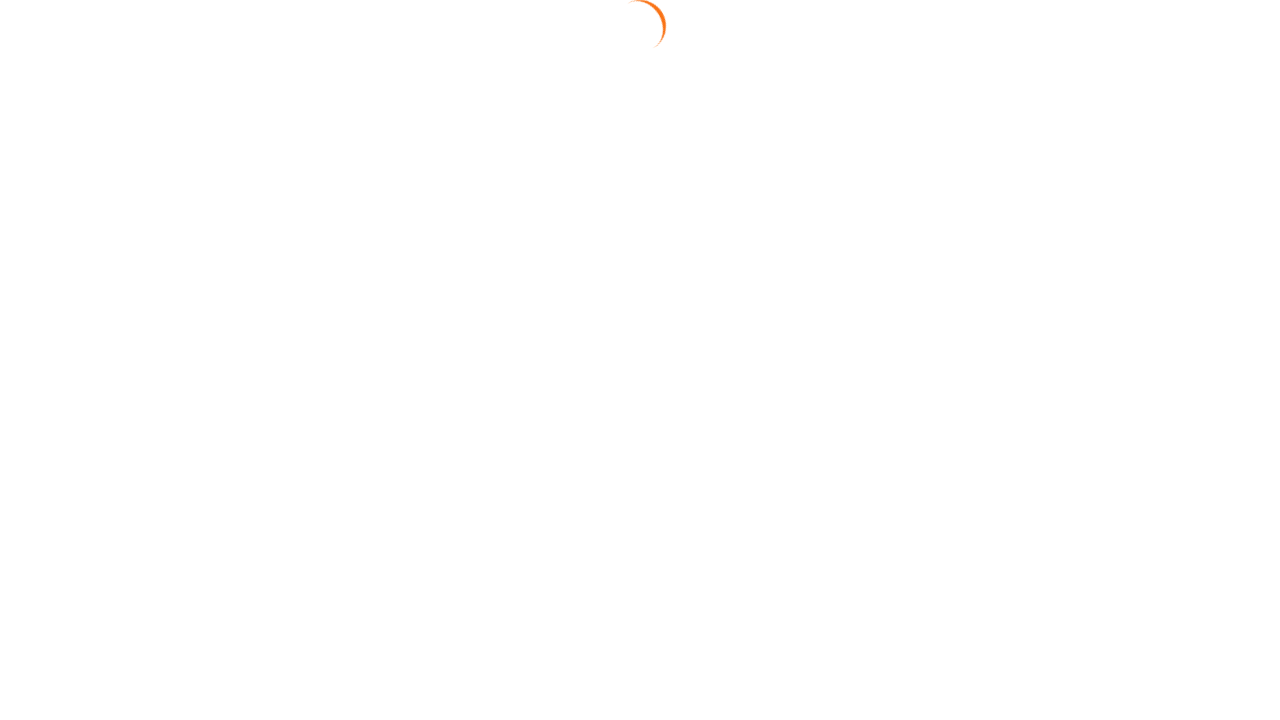

Clicked on the Dropdown section at (52, 350) on xpath=//section[text()='Dropdown']
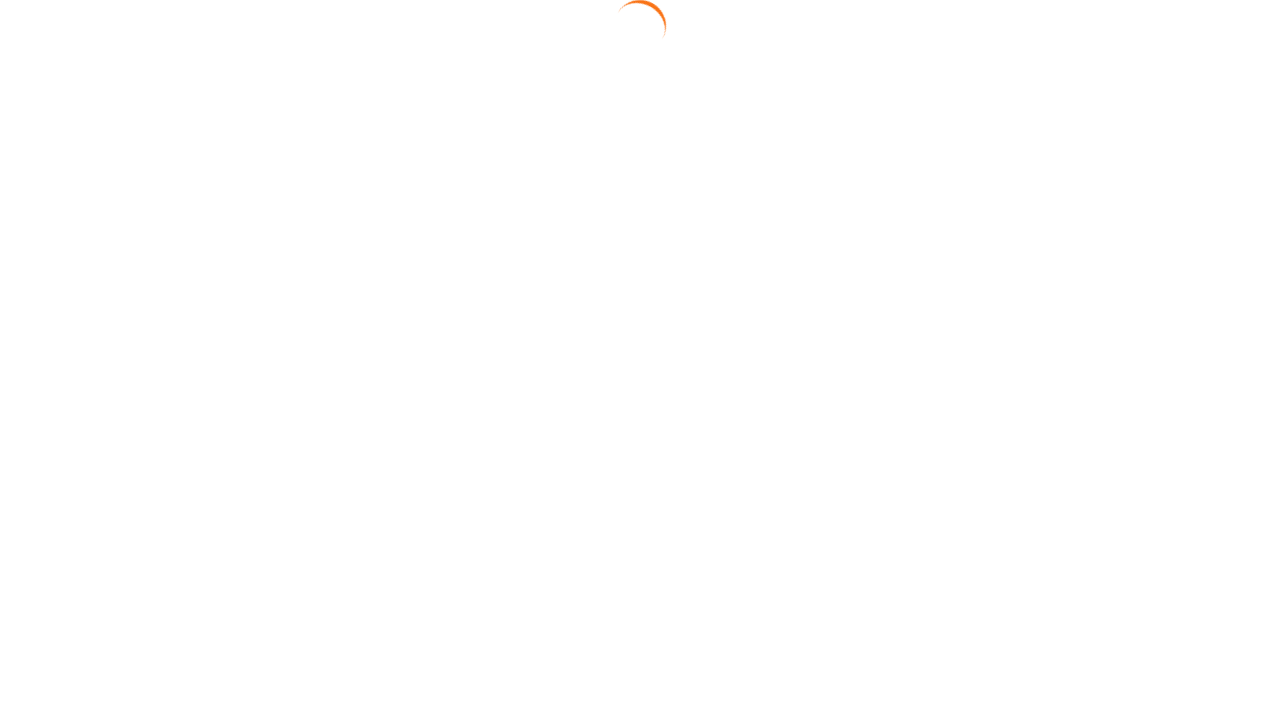

Selected 'India' from the dropdown menu on #select3
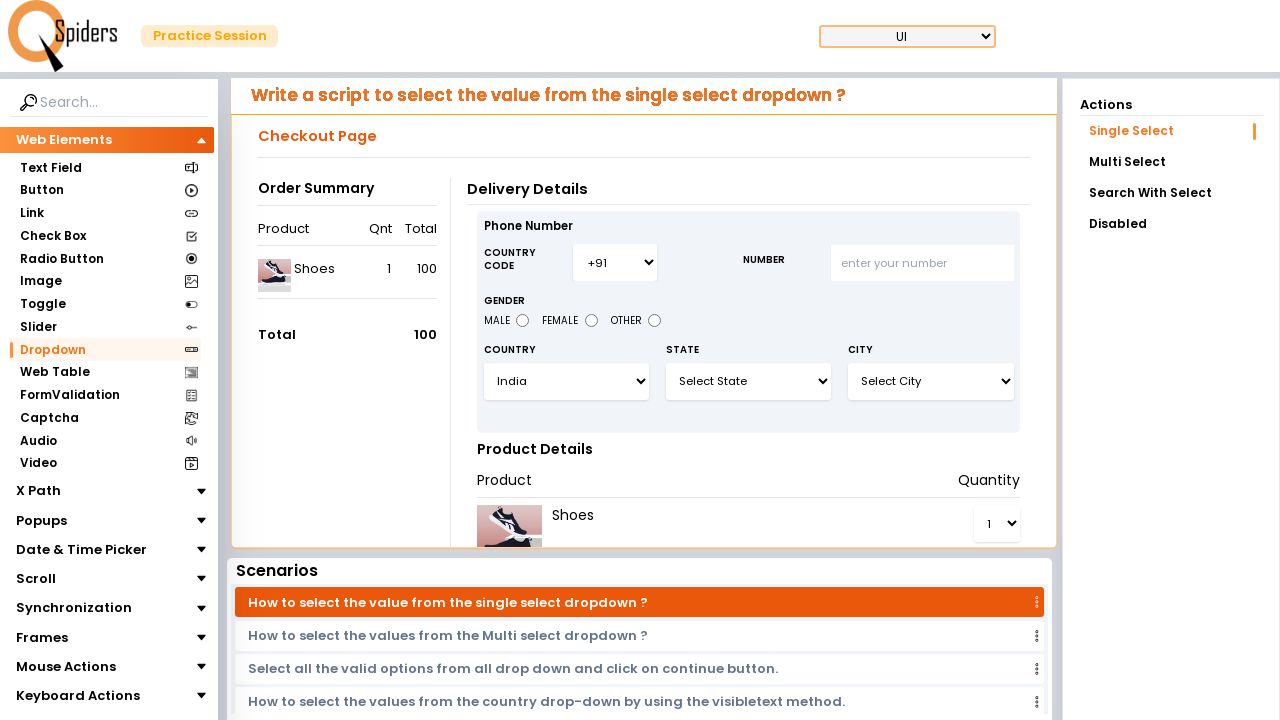

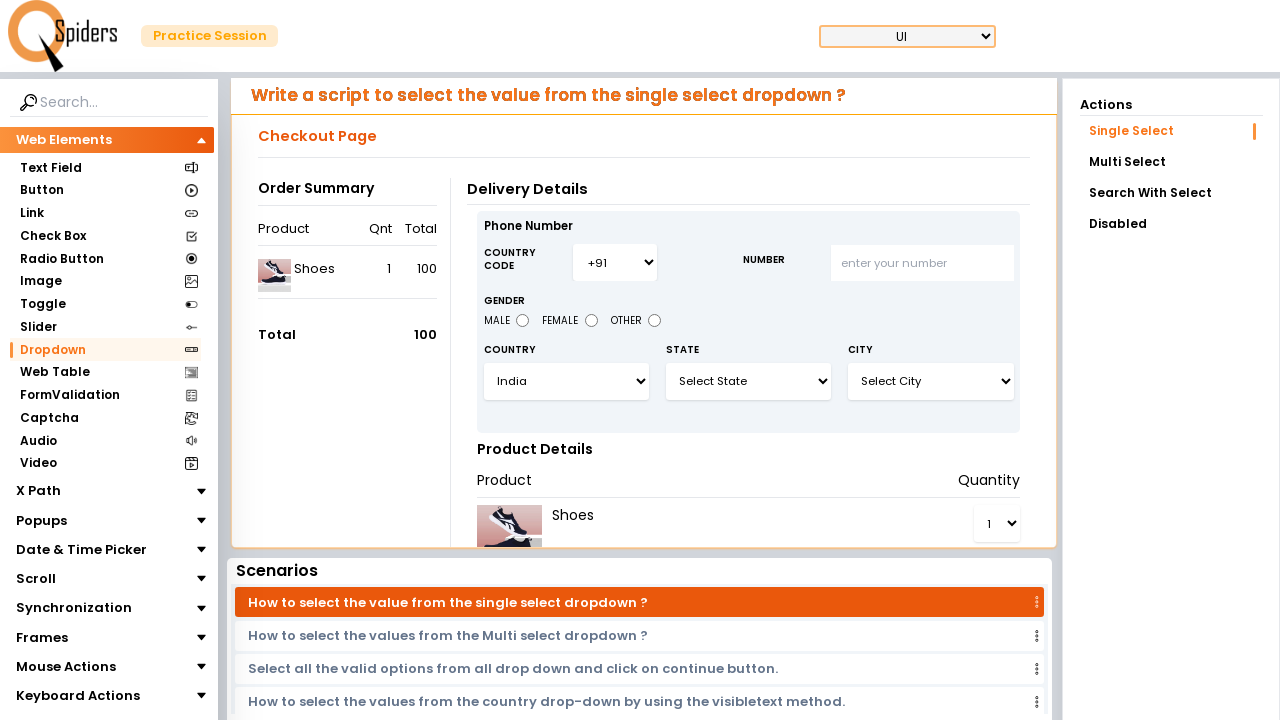